Navigates to Rahul Shetty Academy website and retrieves page title and URL information

Starting URL: https://rahulshettyacademy.com/

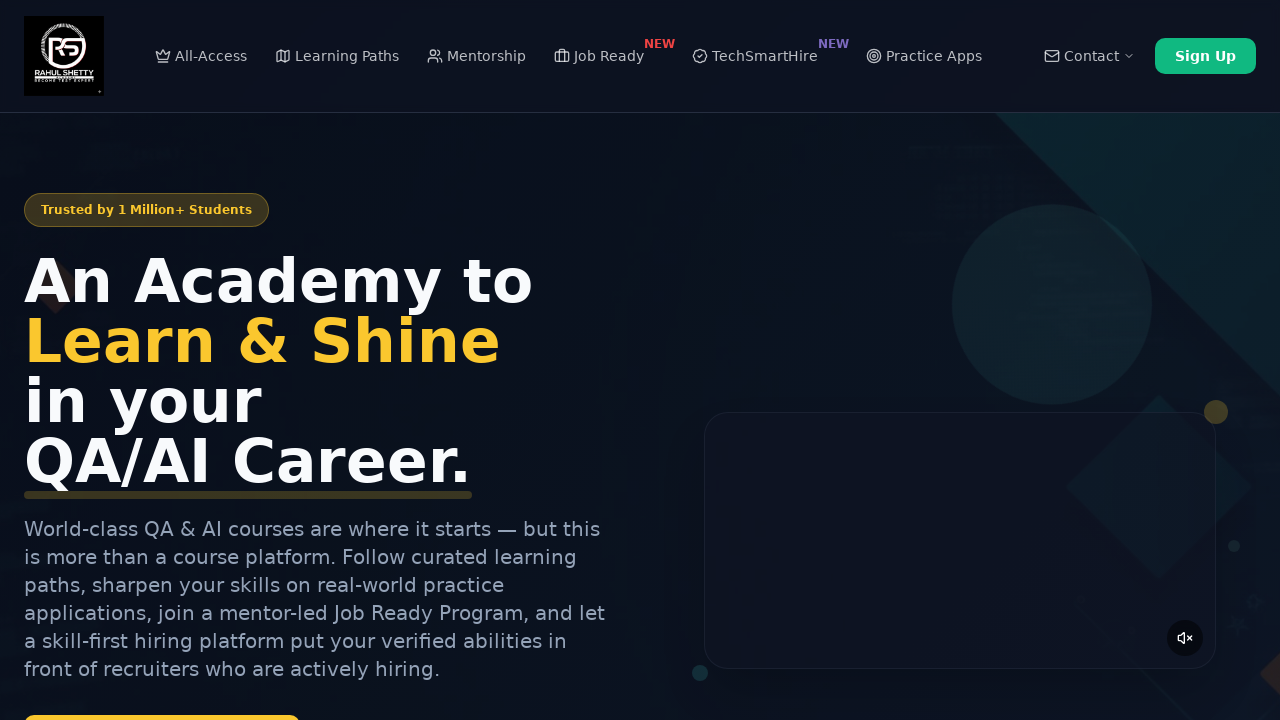

Navigated to Rahul Shetty Academy website
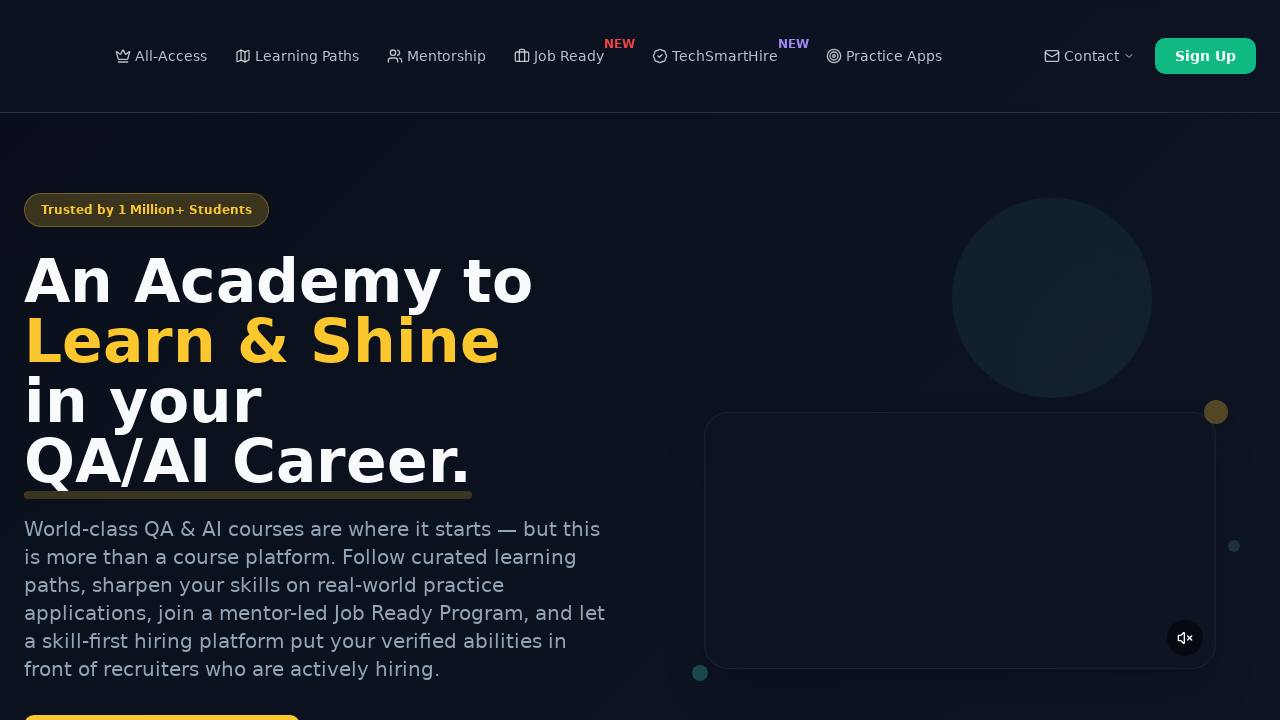

Retrieved page title: Rahul Shetty Academy | QA Automation, Playwright, AI Testing & Online Training
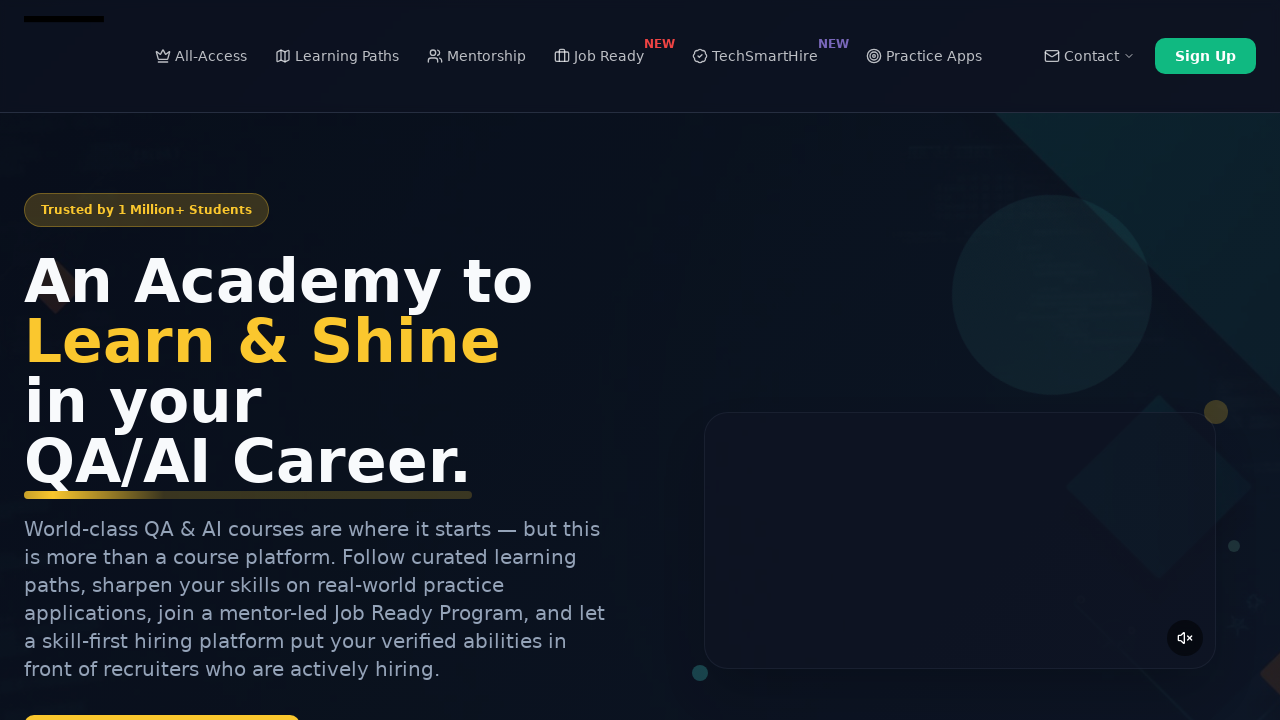

Retrieved current URL: https://rahulshettyacademy.com/
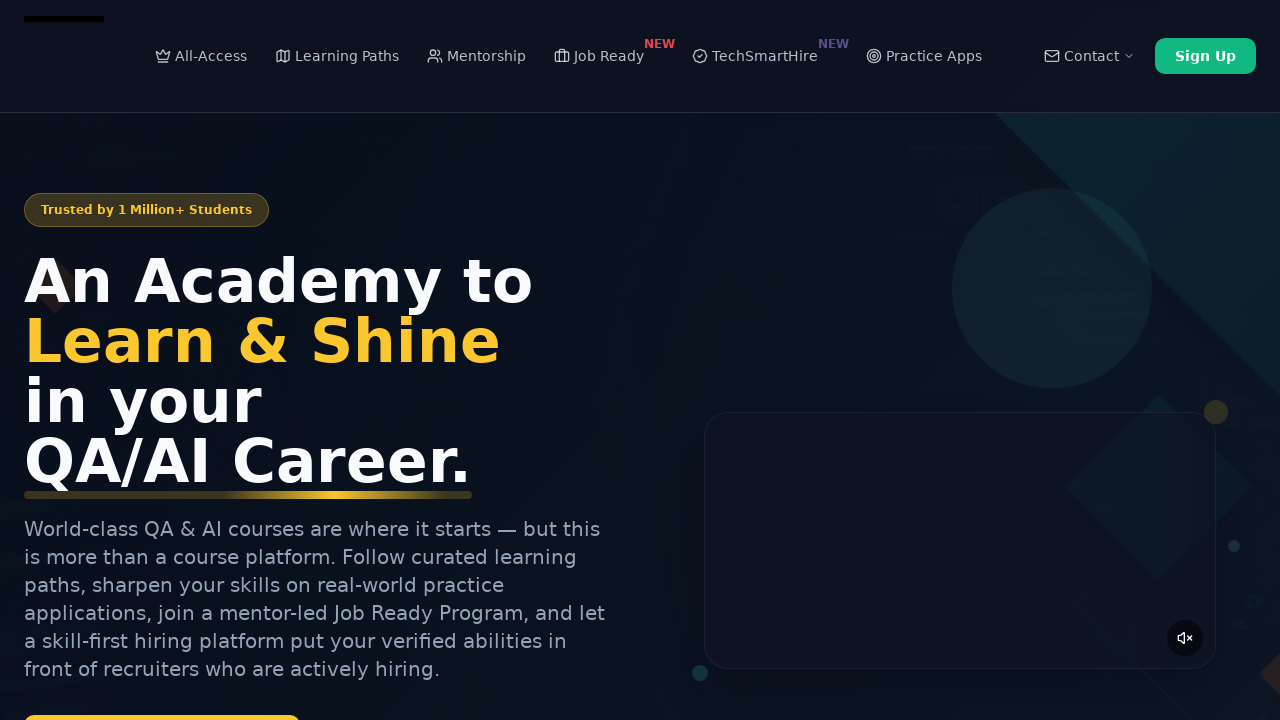

Printed page title
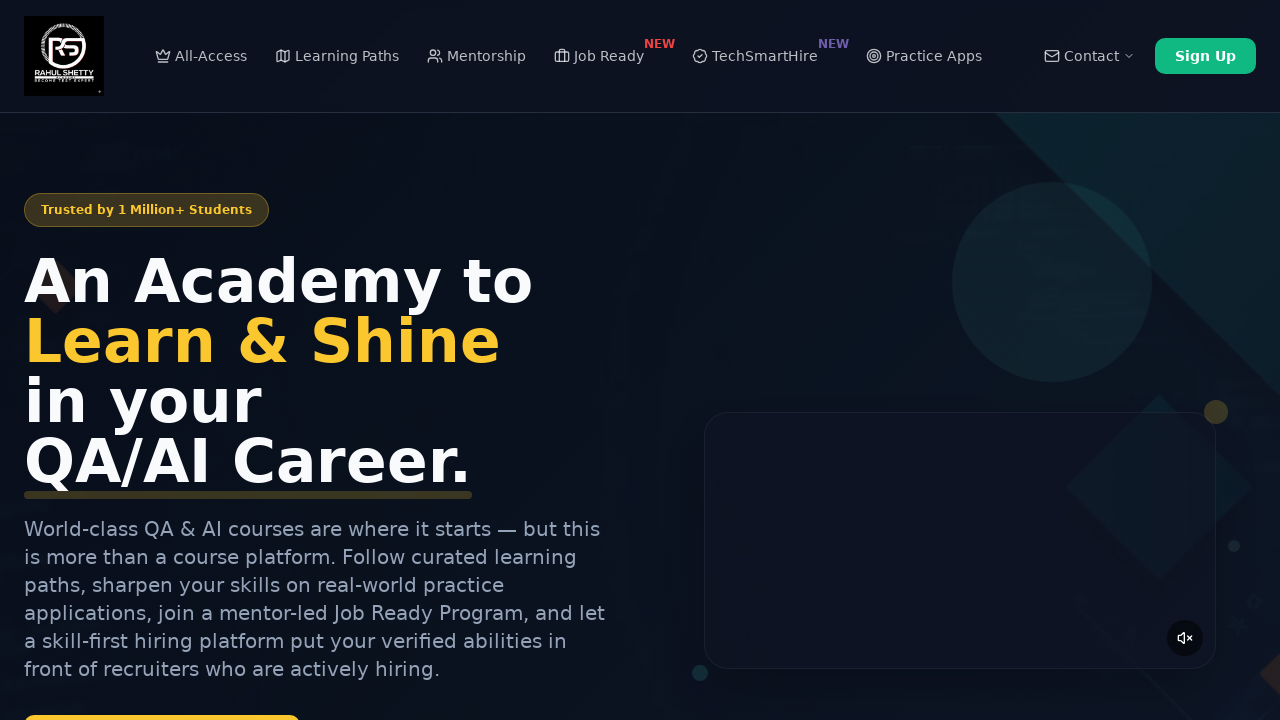

Printed current URL
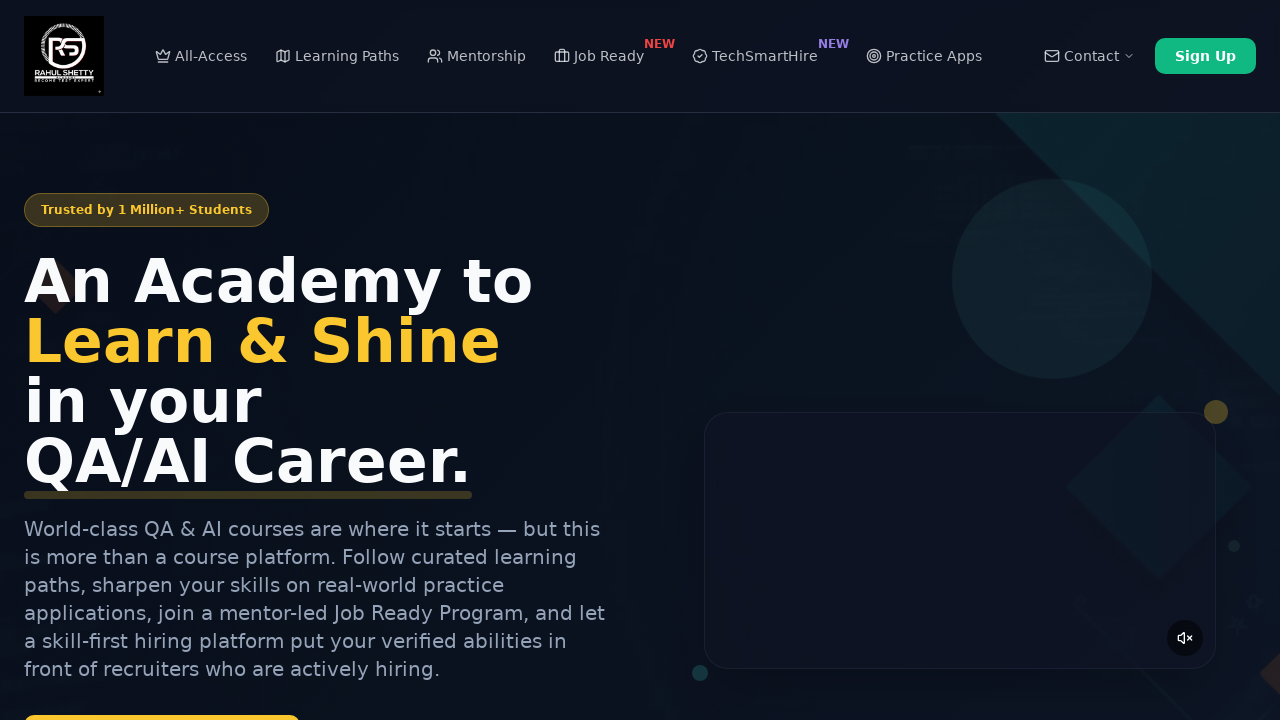

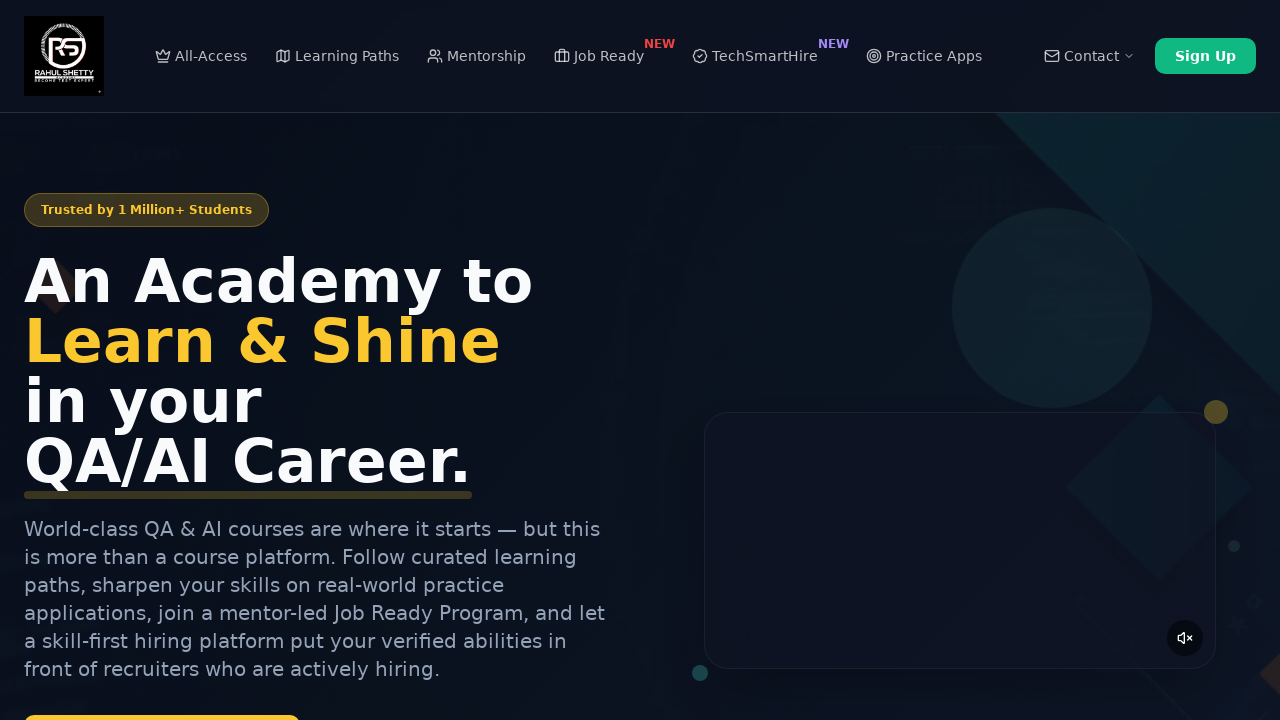